Simple test that navigates to the Jio website homepage and verifies the page loads

Starting URL: https://jio.com

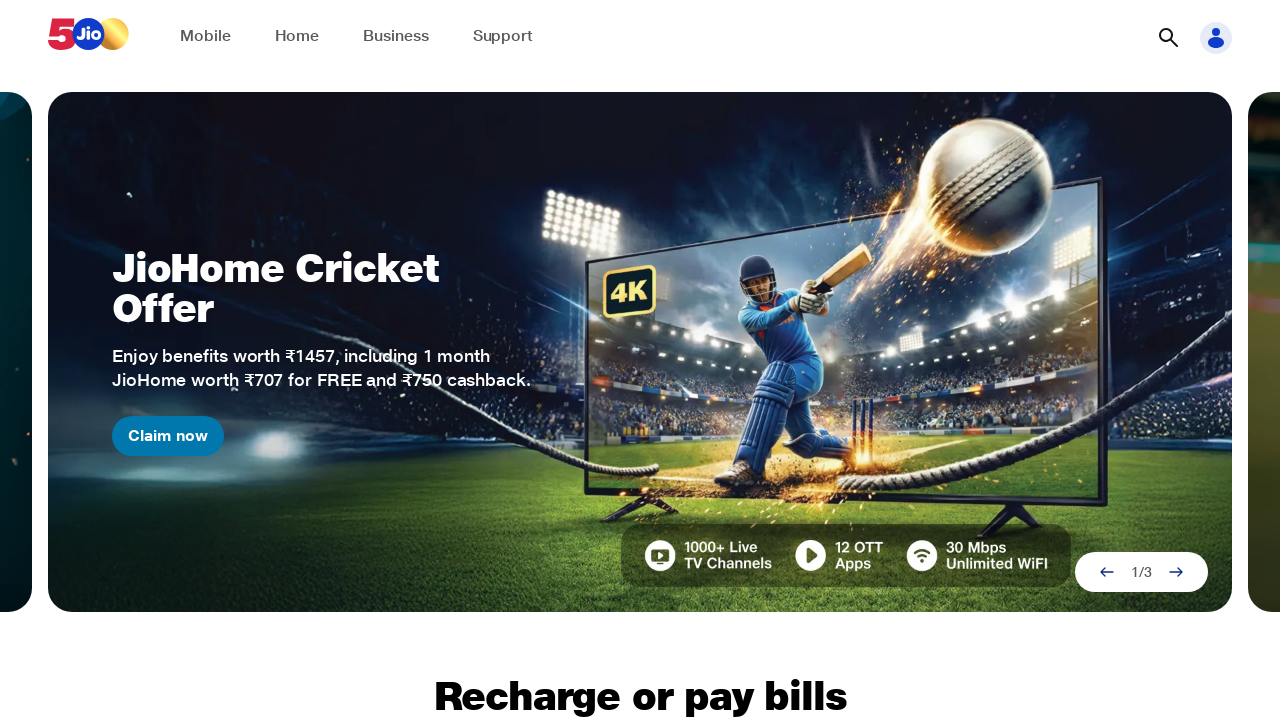

Waited for page DOM to fully load
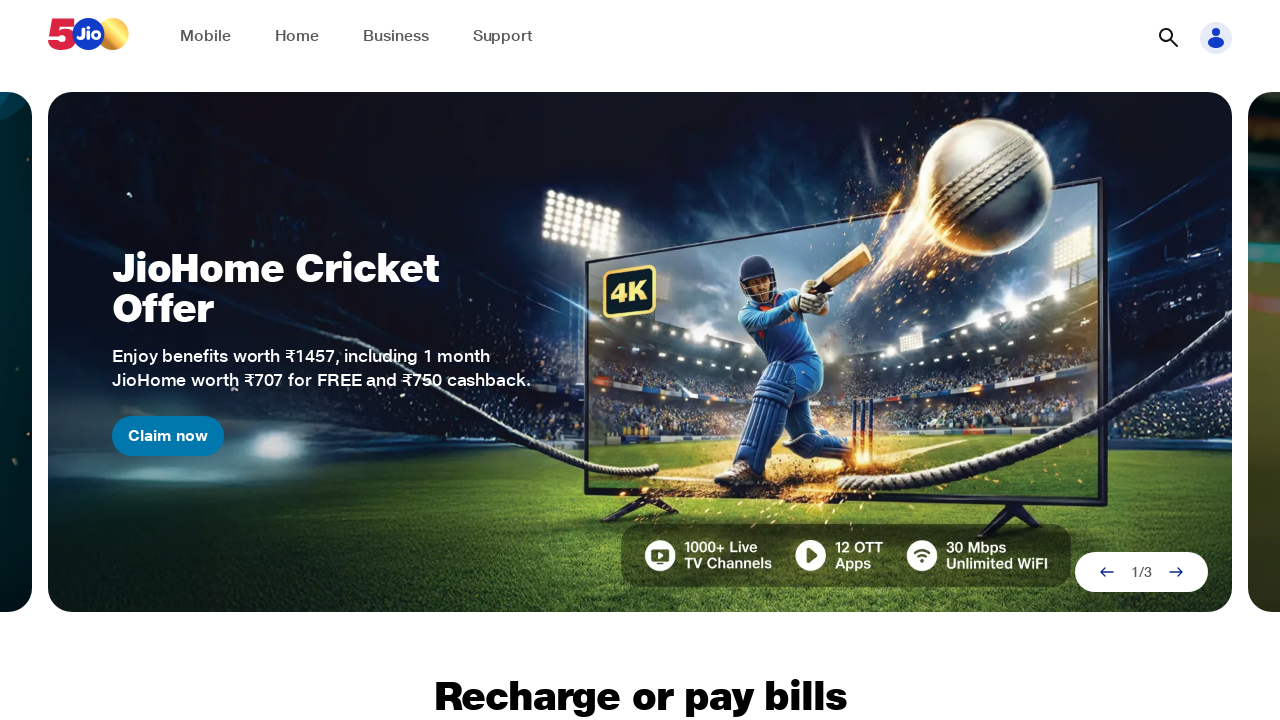

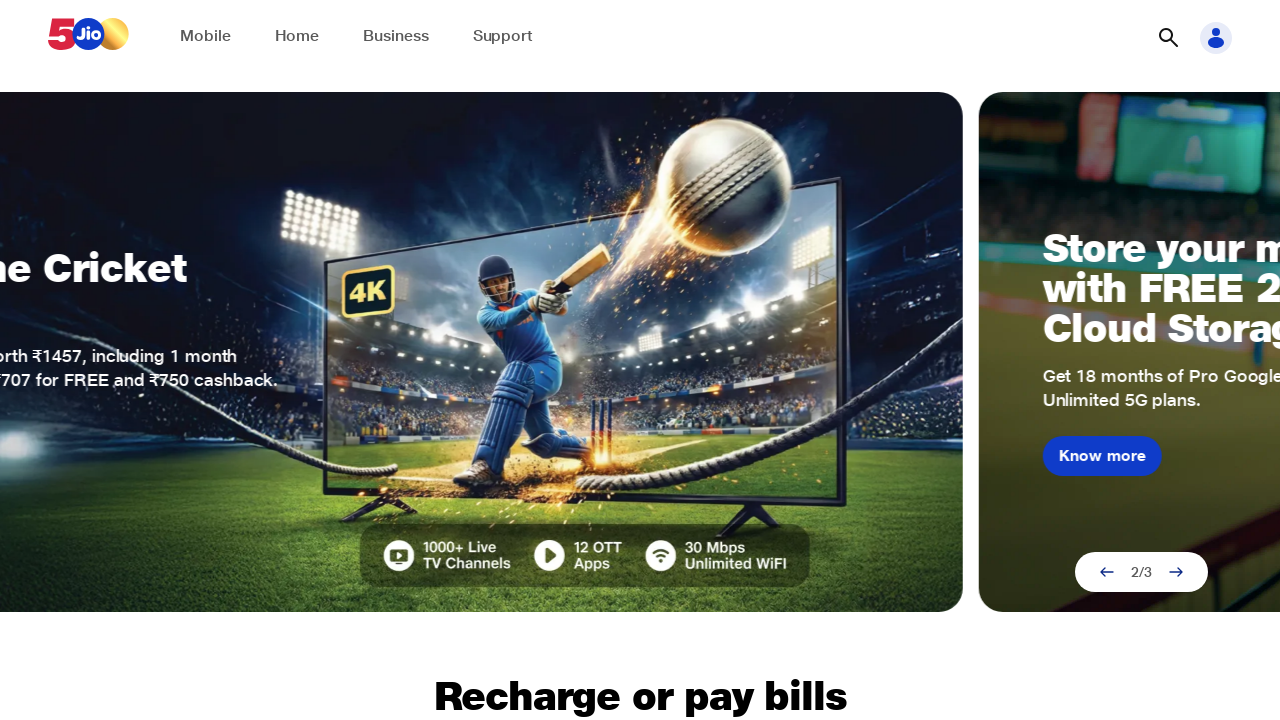